Tests the product search functionality by locating the search input field by class name and entering a search term

Starting URL: https://www.automationexercise.com/products

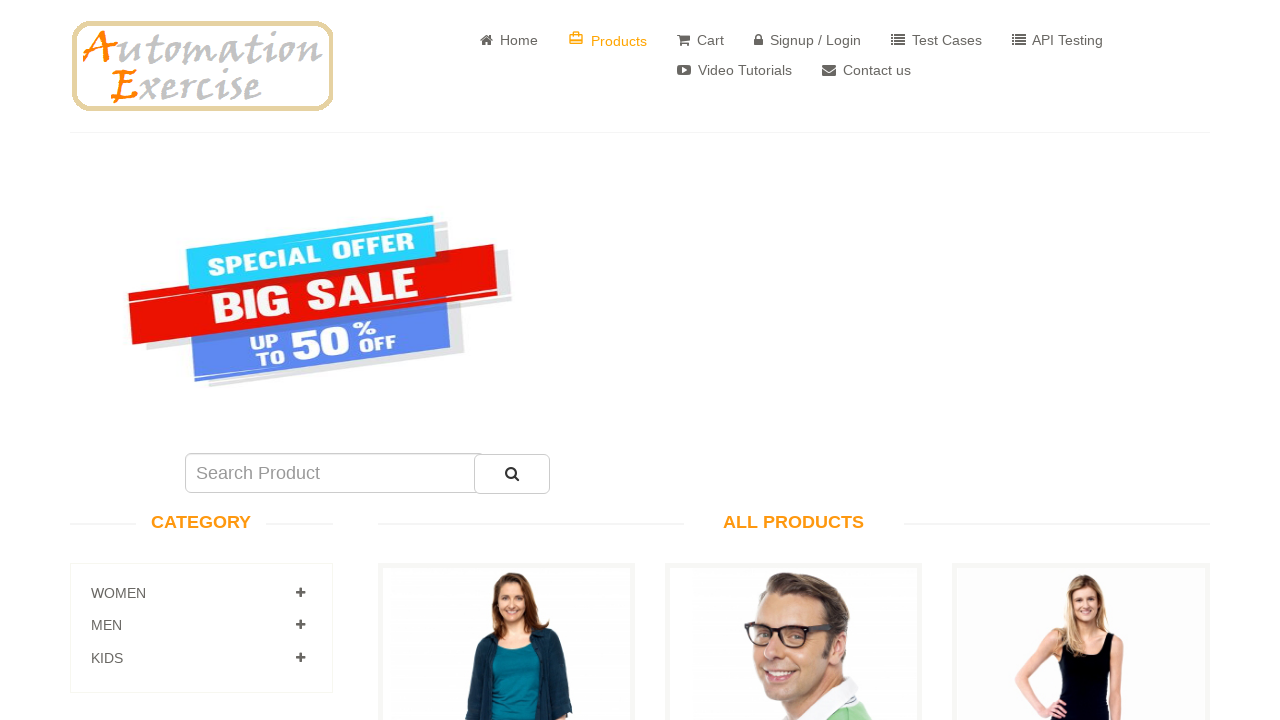

Filled search box with 'Sweater' using class selector '.input-lg' on .input-lg
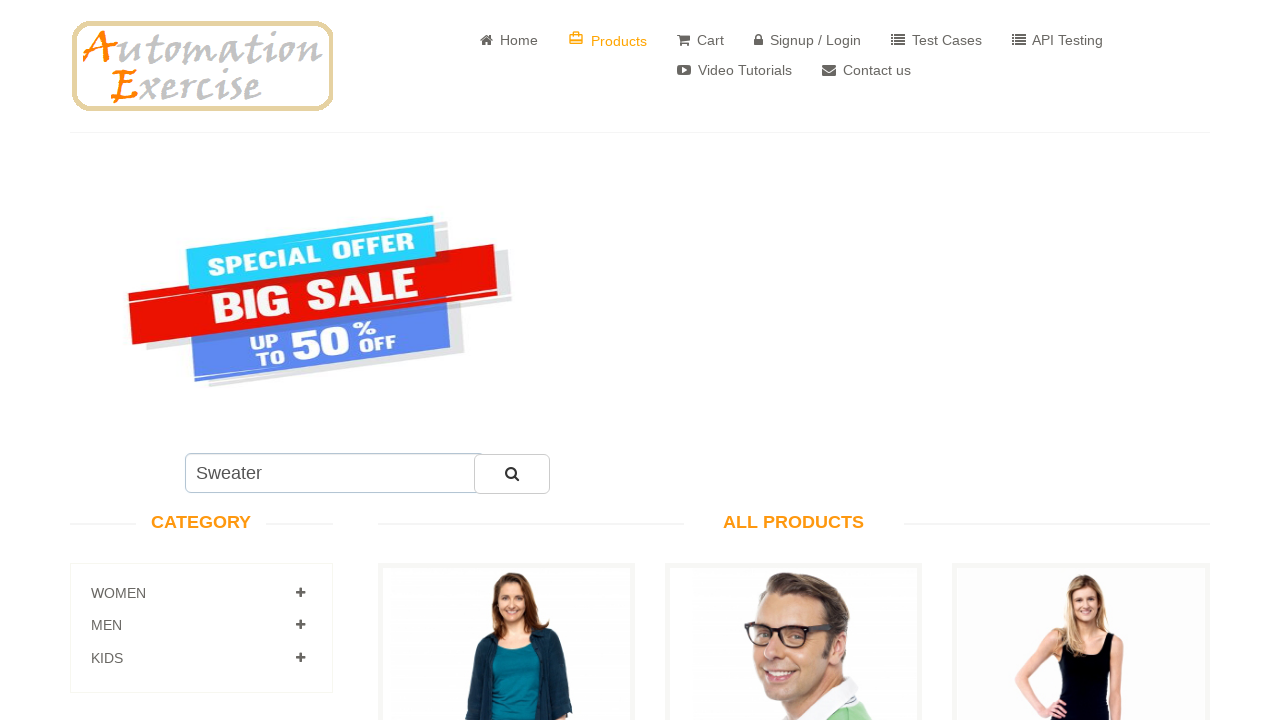

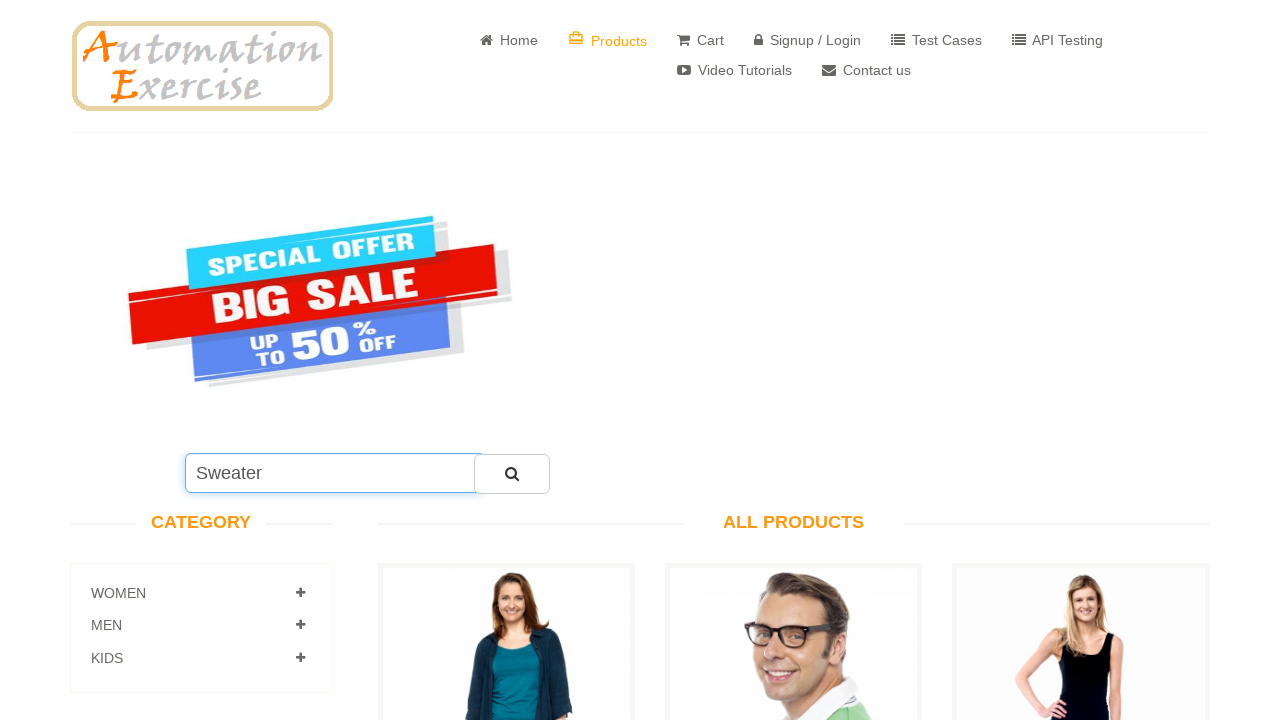